Tests navigation to the Text Box page by clicking on the Elements card and then the Text Box menu item

Starting URL: https://demoqa.com

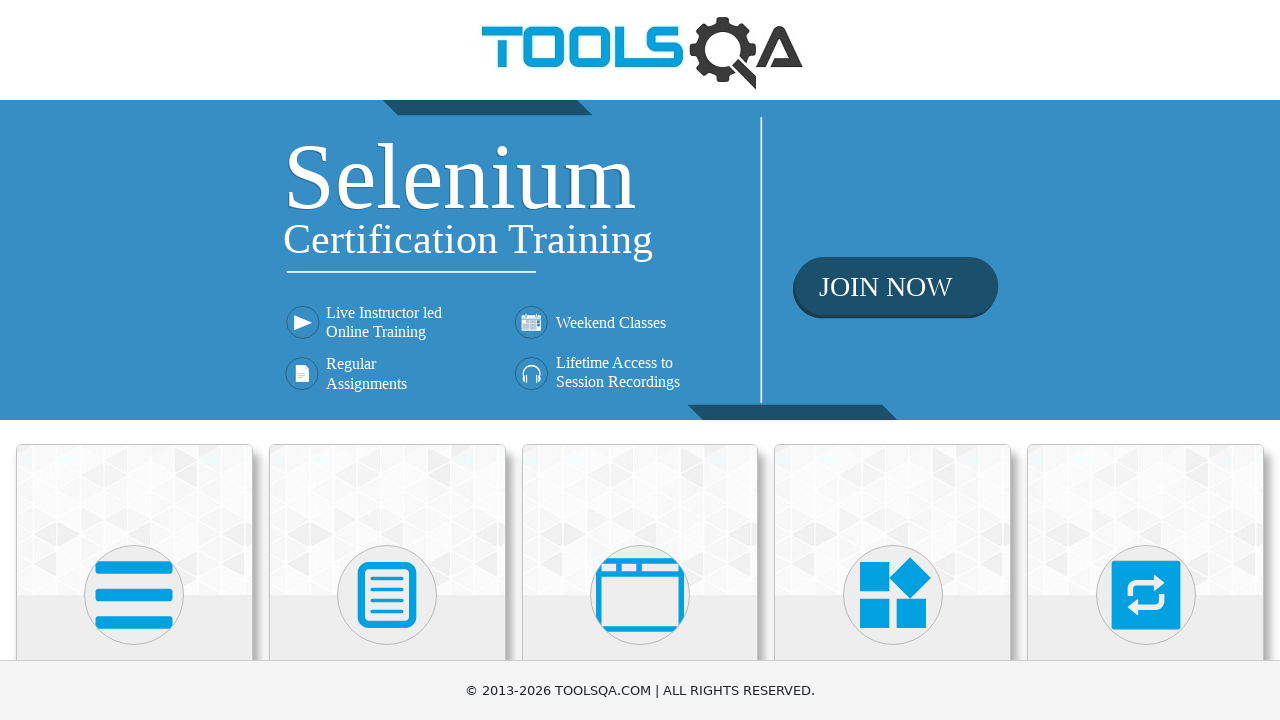

Clicked on the Elements card at (134, 520) on div.card:has-text('Elements')
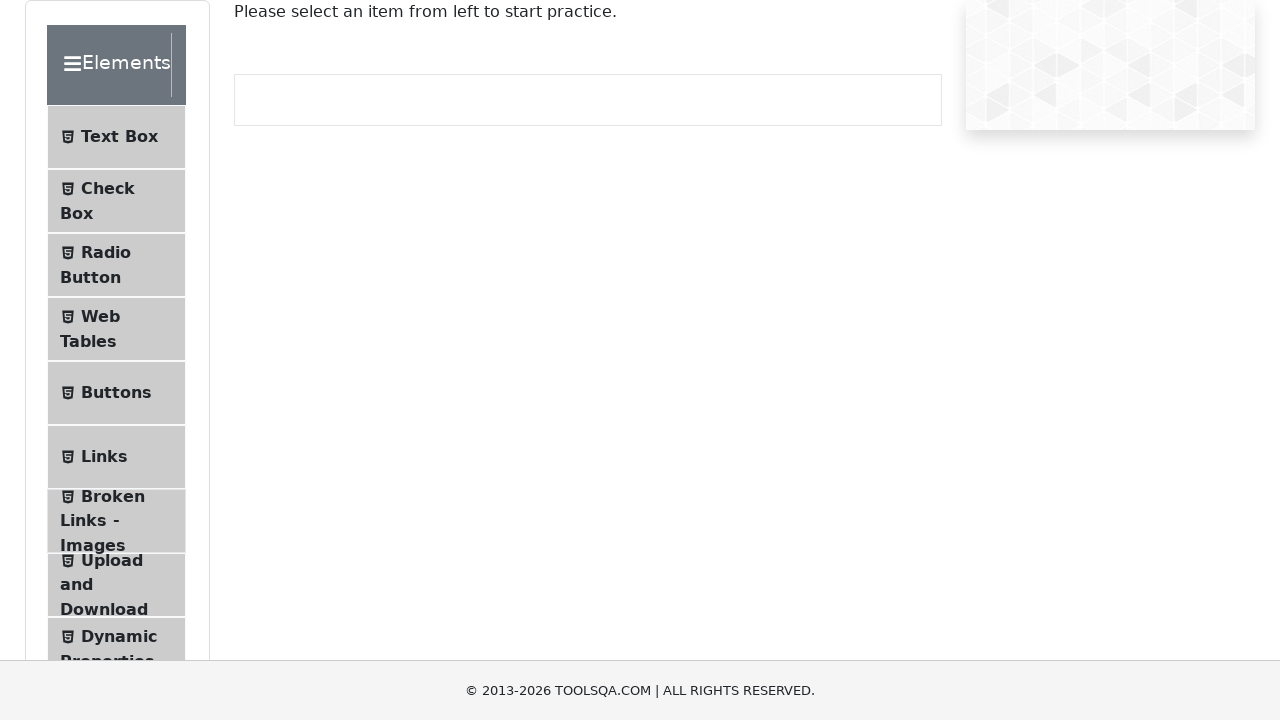

Clicked on Text Box menu item at (119, 137) on text=Text Box
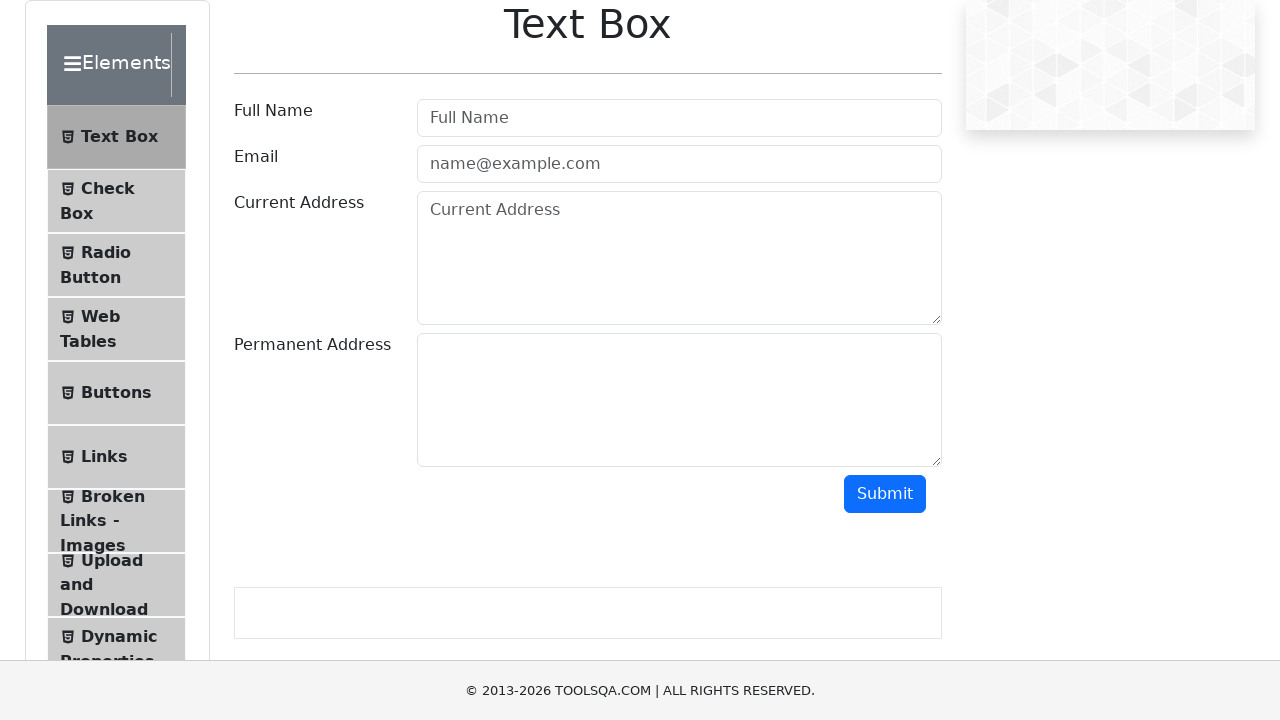

Text Box page loaded and h1 header verified
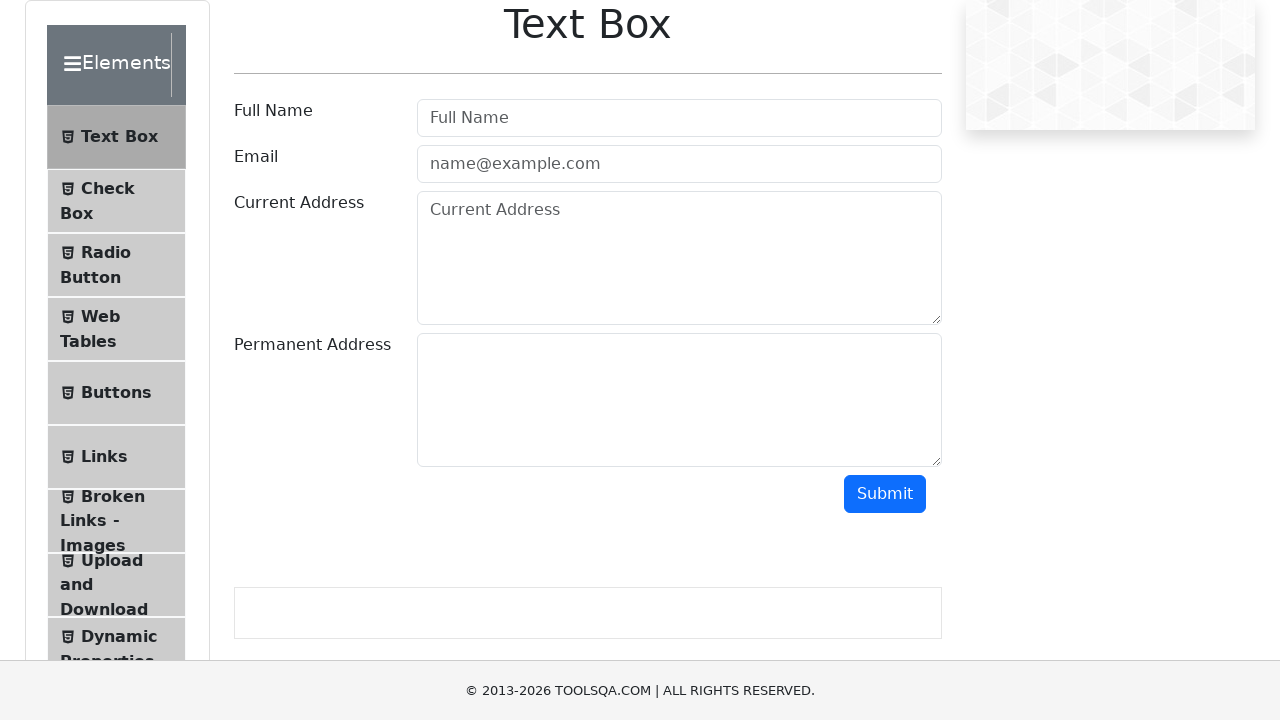

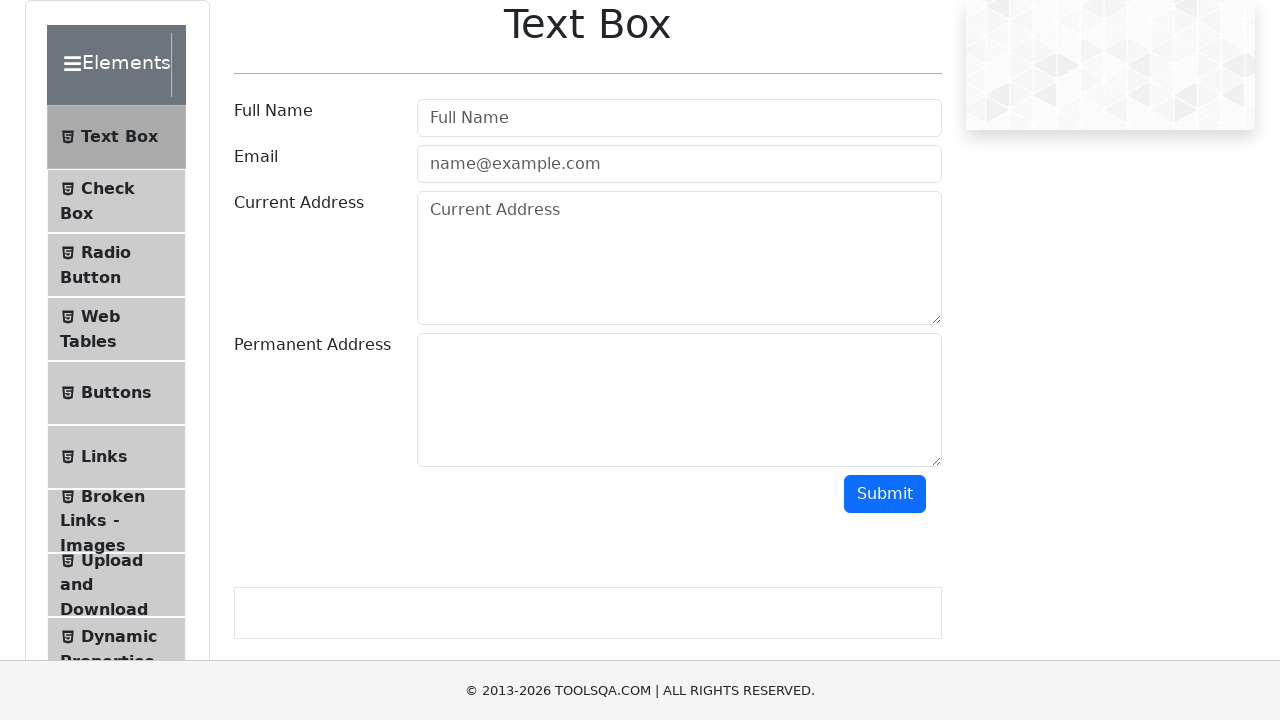